Tests e-commerce product search and add to cart functionality by searching for products containing "cu", verifying results, and adding specific items to the cart

Starting URL: https://rahulshettyacademy.com/seleniumPractise/#/

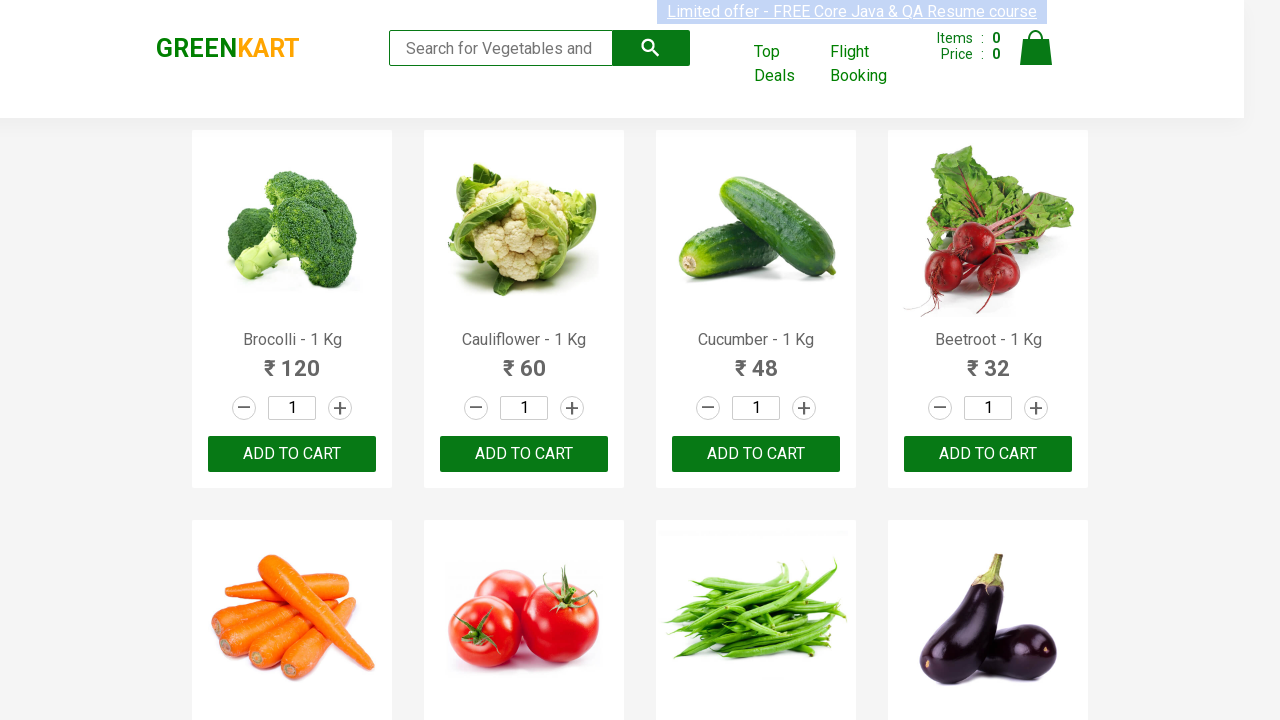

Filled search field with 'cu' on .search-keyword
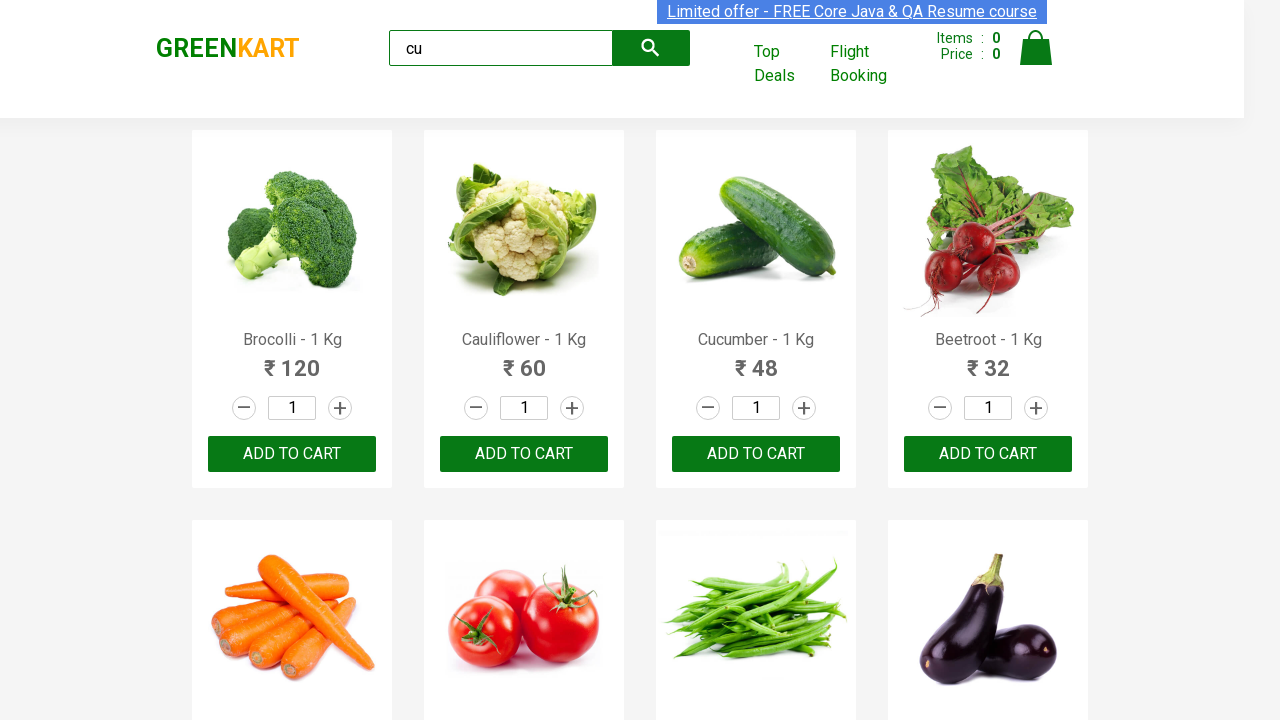

Waited 2 seconds for search results to filter
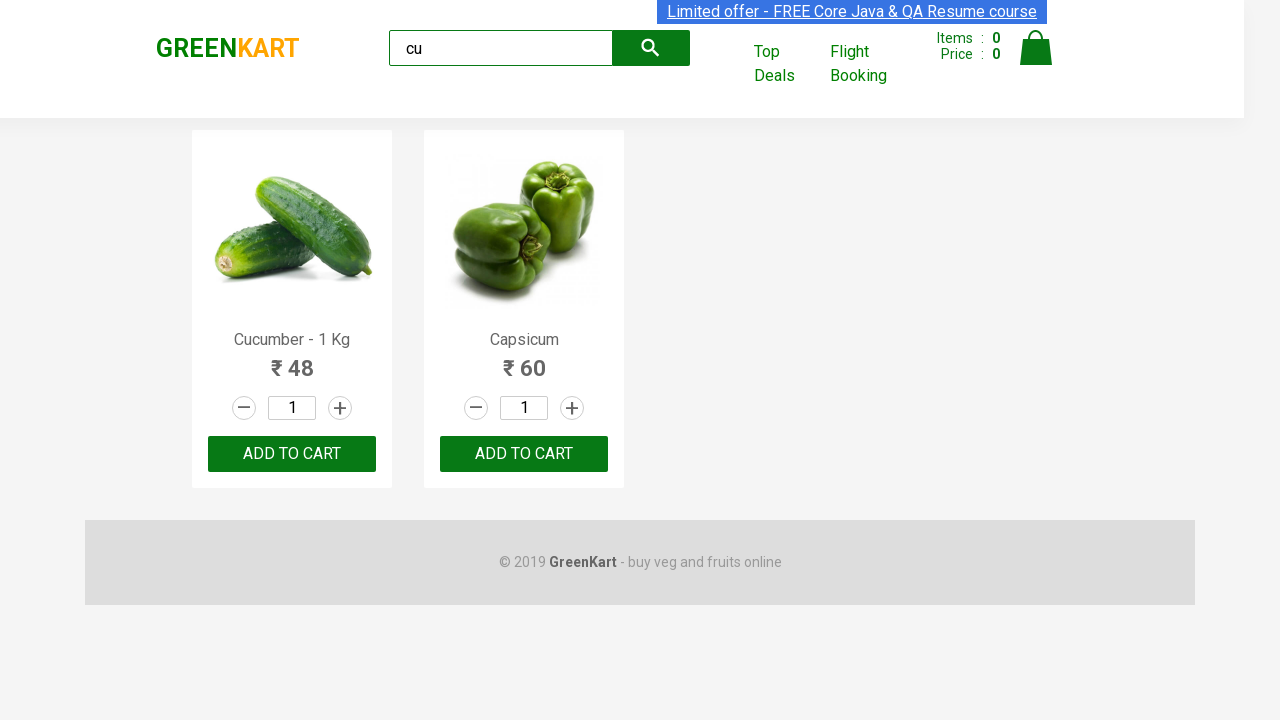

Verified that 2 products are visible in search results
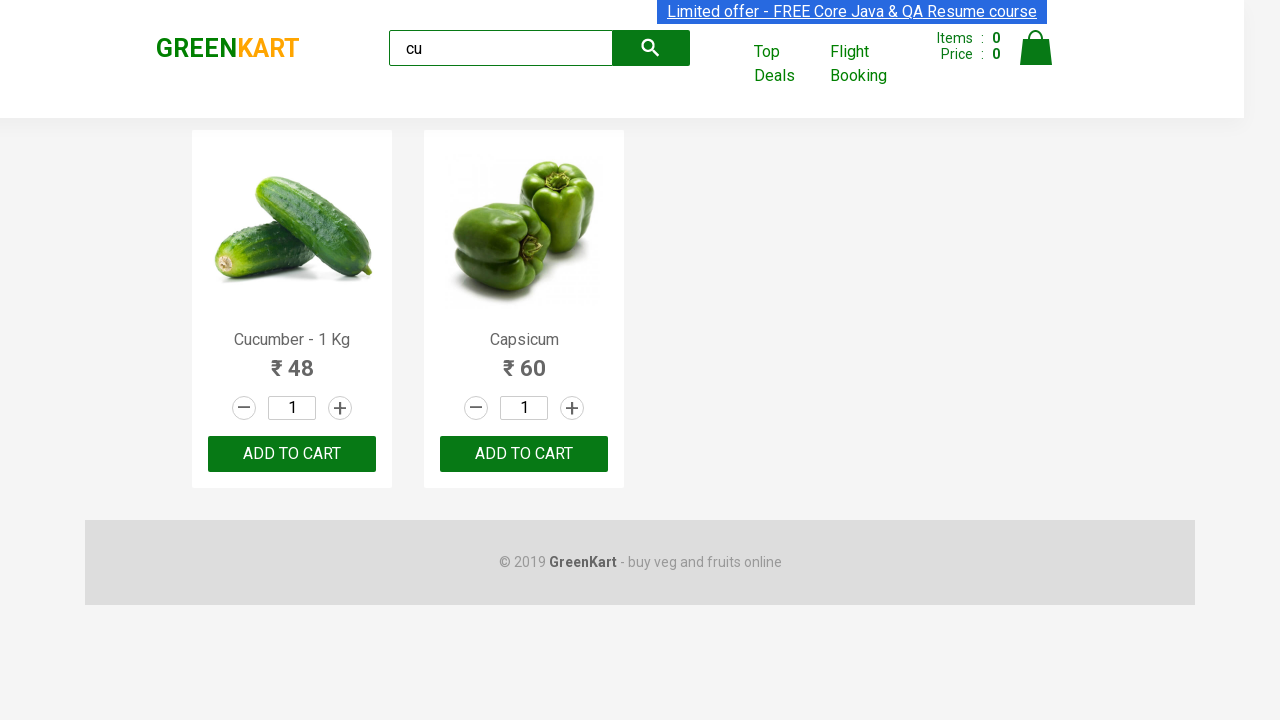

Clicked ADD TO CART button for the first product at (292, 454) on .products .product >> nth=0 >> button:has-text("ADD TO CART")
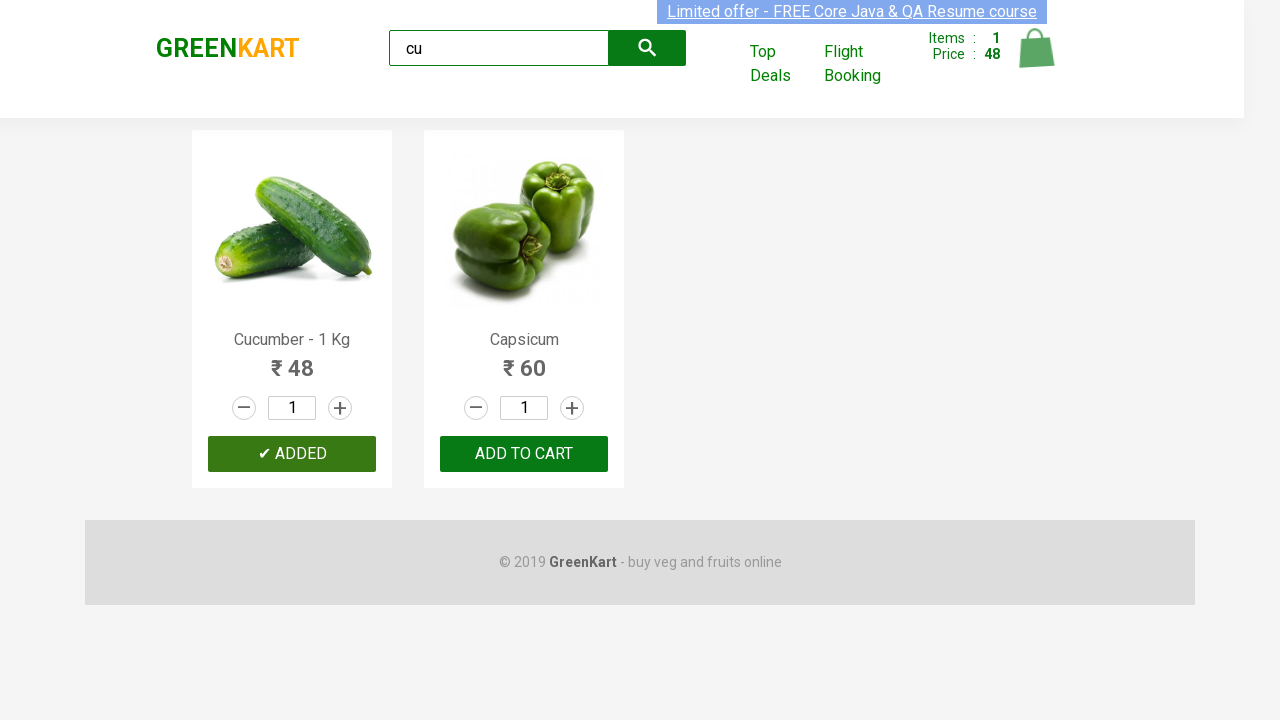

Found Capsicum product and clicked ADD TO CART button at (524, 454) on .products .product >> nth=1 >> button:has-text("ADD TO CART")
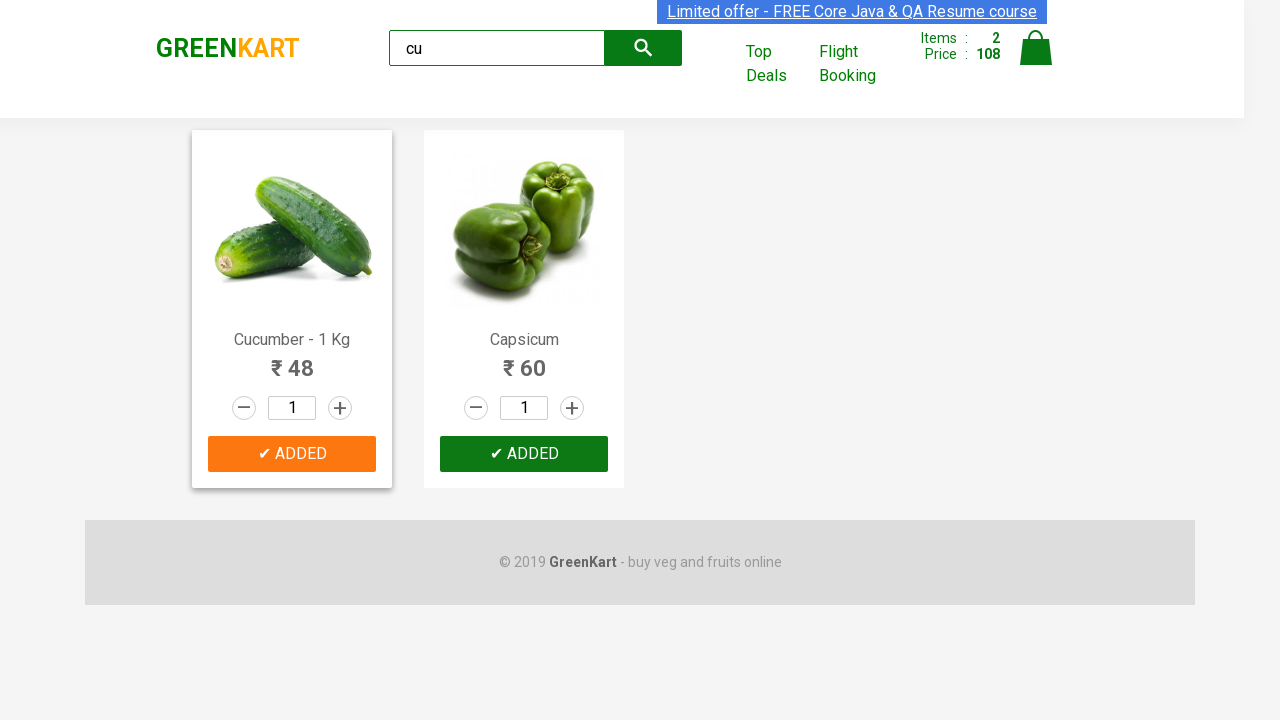

Verified that brand text contains 'GREENKART'
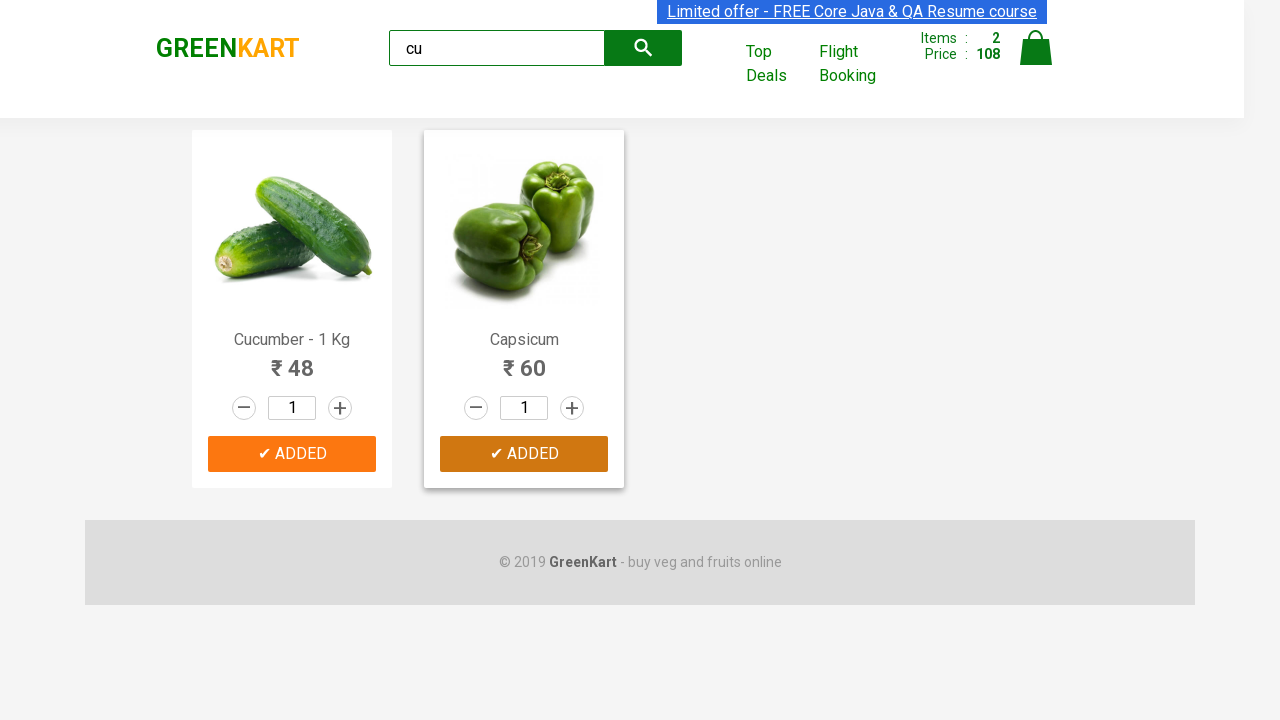

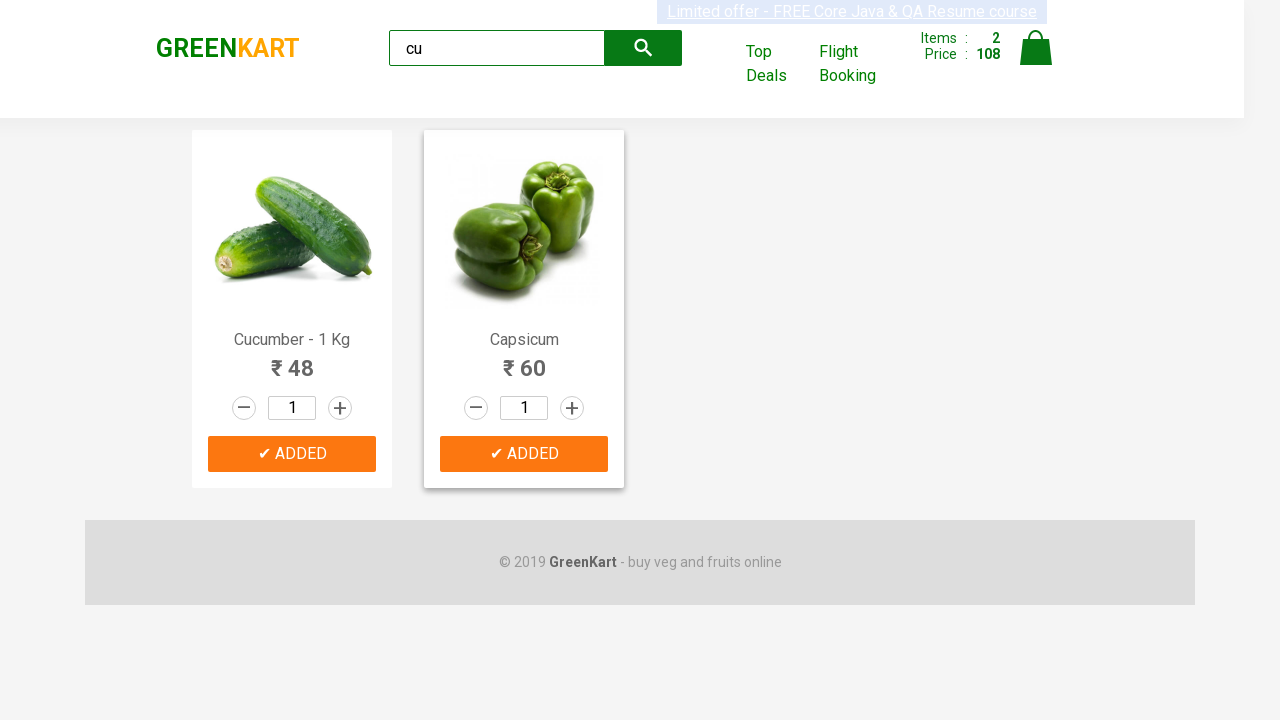